Tests that Clear completed button is hidden when there are no completed items

Starting URL: https://demo.playwright.dev/todomvc

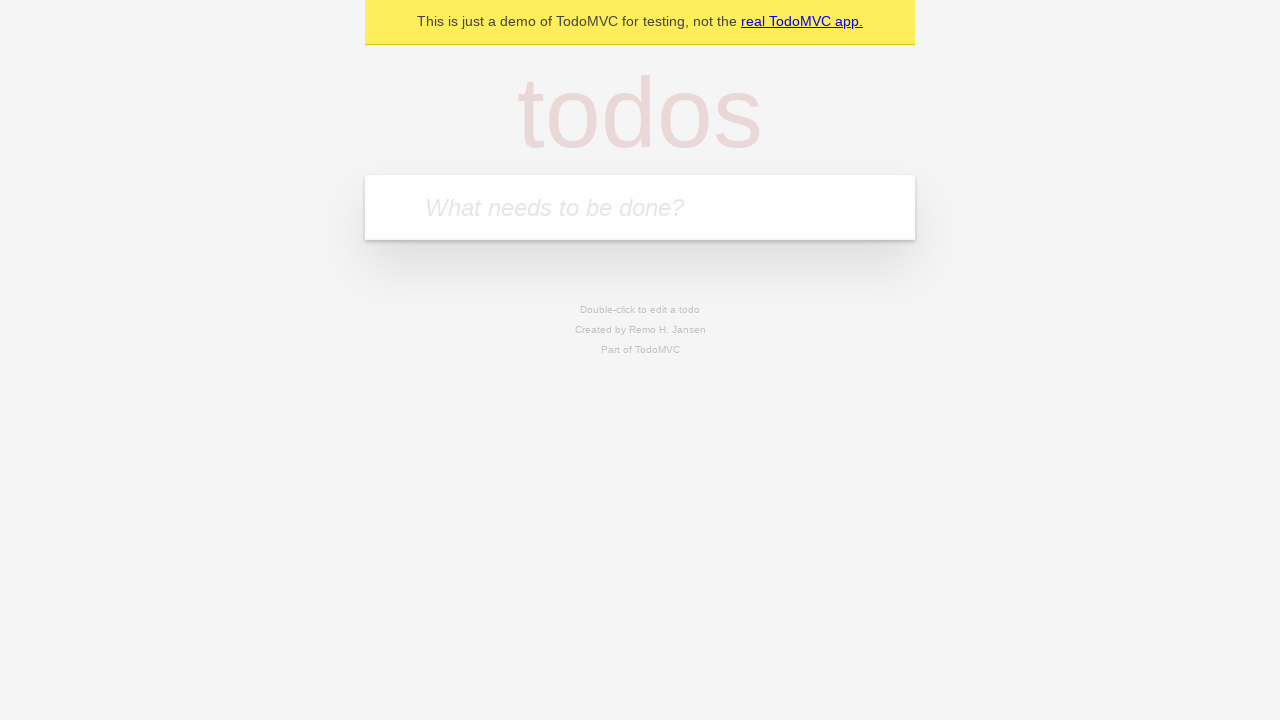

Filled todo input with 'buy some cheese' on internal:attr=[placeholder="What needs to be done?"i]
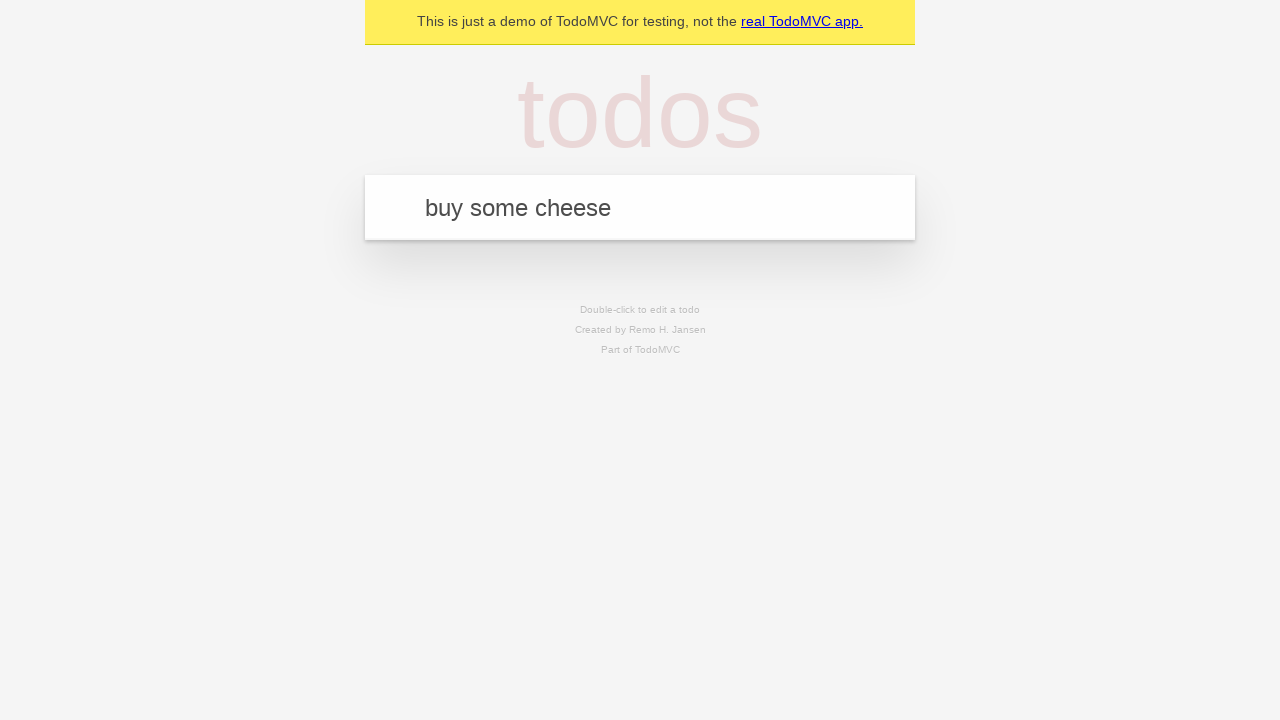

Pressed Enter to add first todo on internal:attr=[placeholder="What needs to be done?"i]
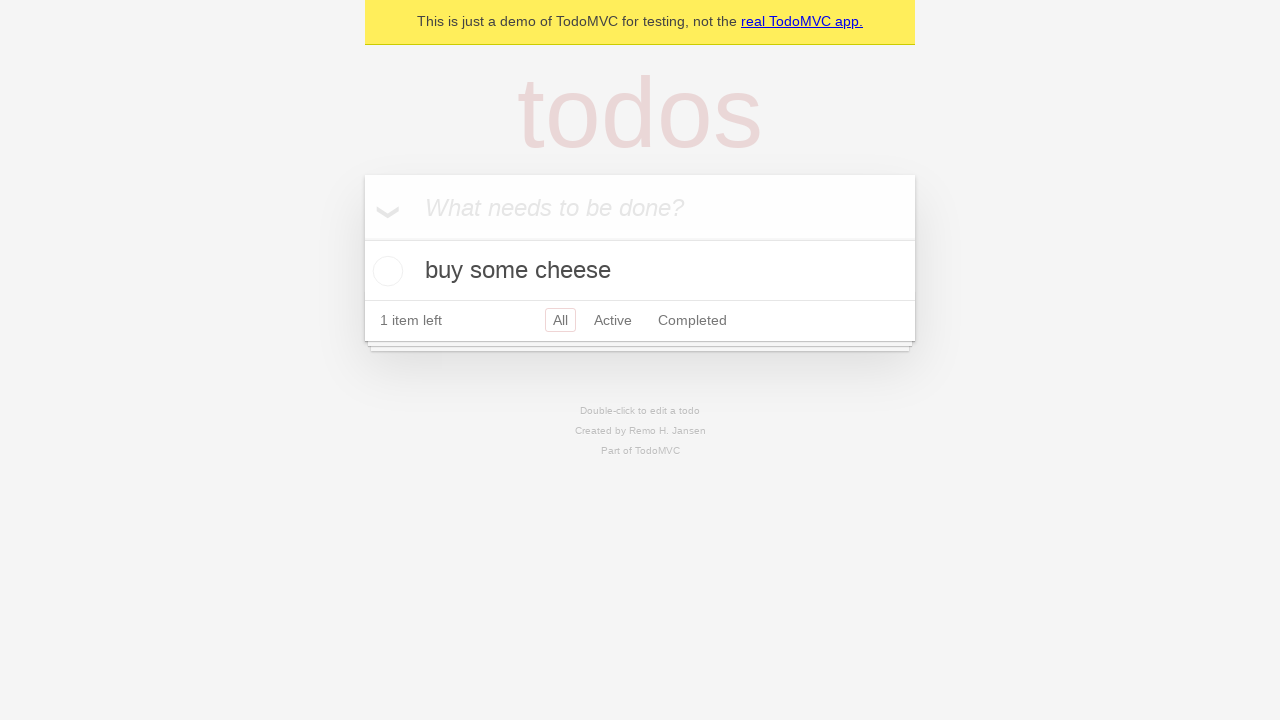

Filled todo input with 'feed the cat' on internal:attr=[placeholder="What needs to be done?"i]
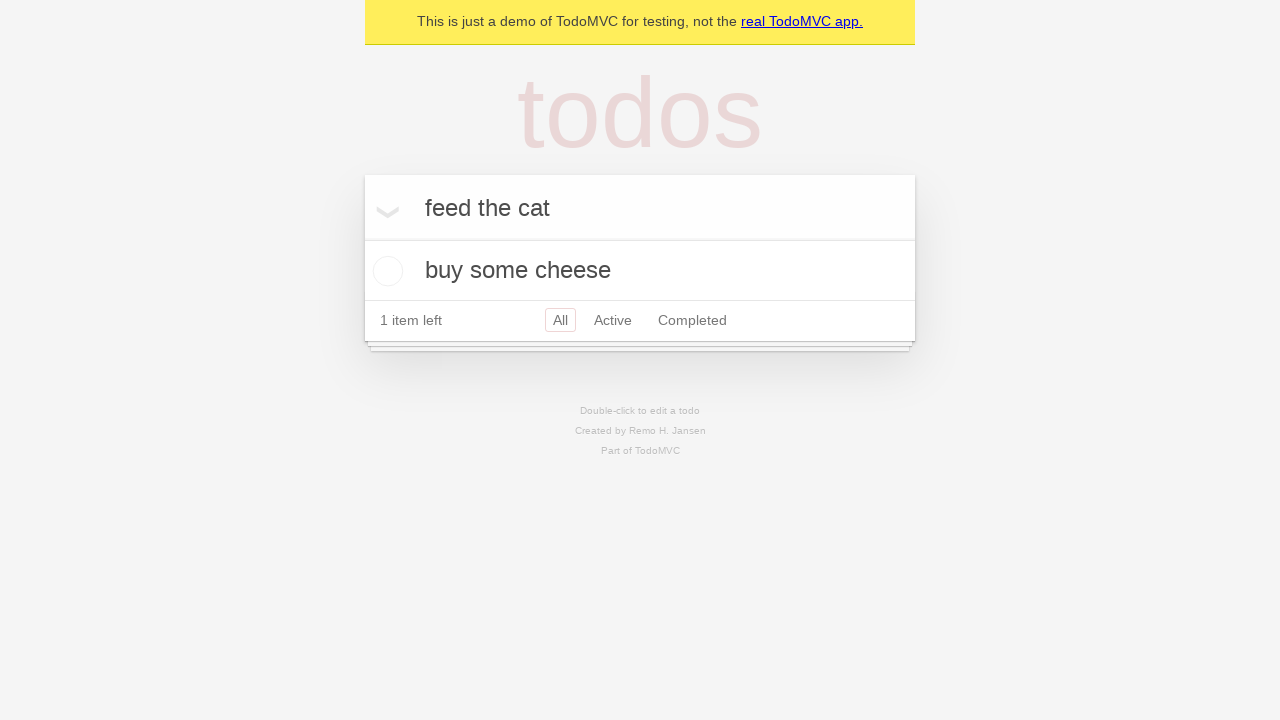

Pressed Enter to add second todo on internal:attr=[placeholder="What needs to be done?"i]
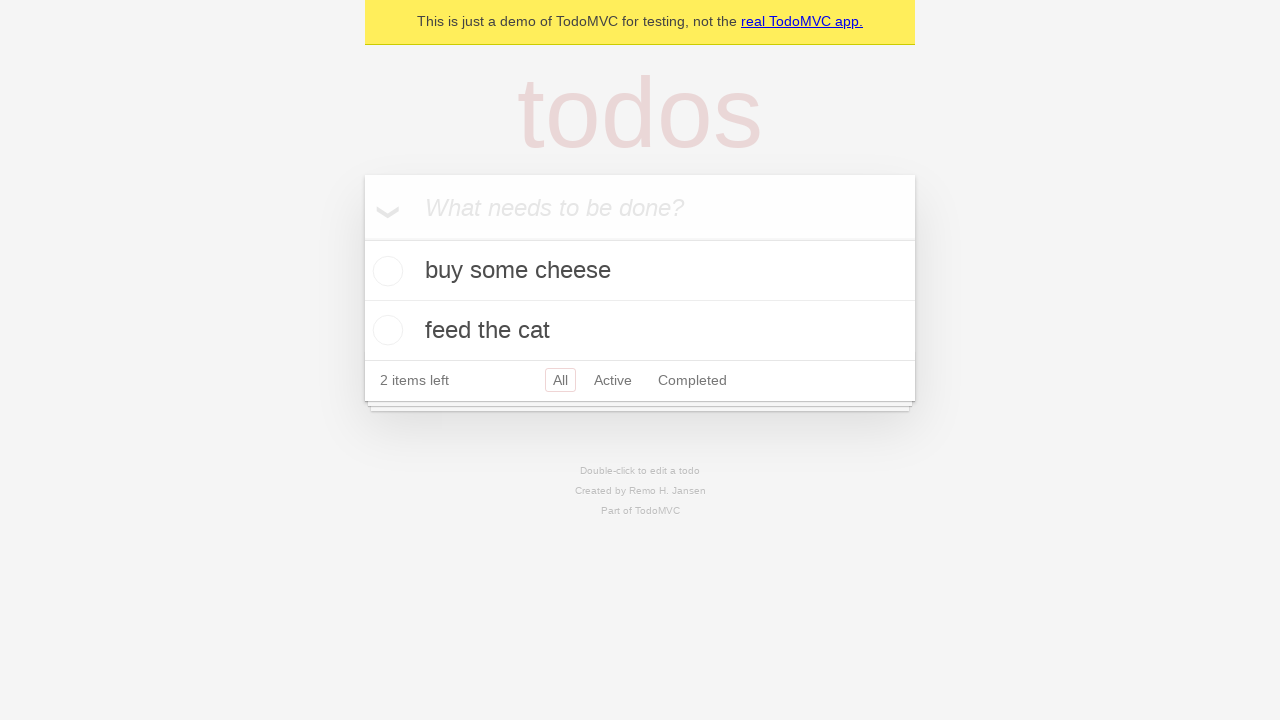

Filled todo input with 'book a doctors appointment' on internal:attr=[placeholder="What needs to be done?"i]
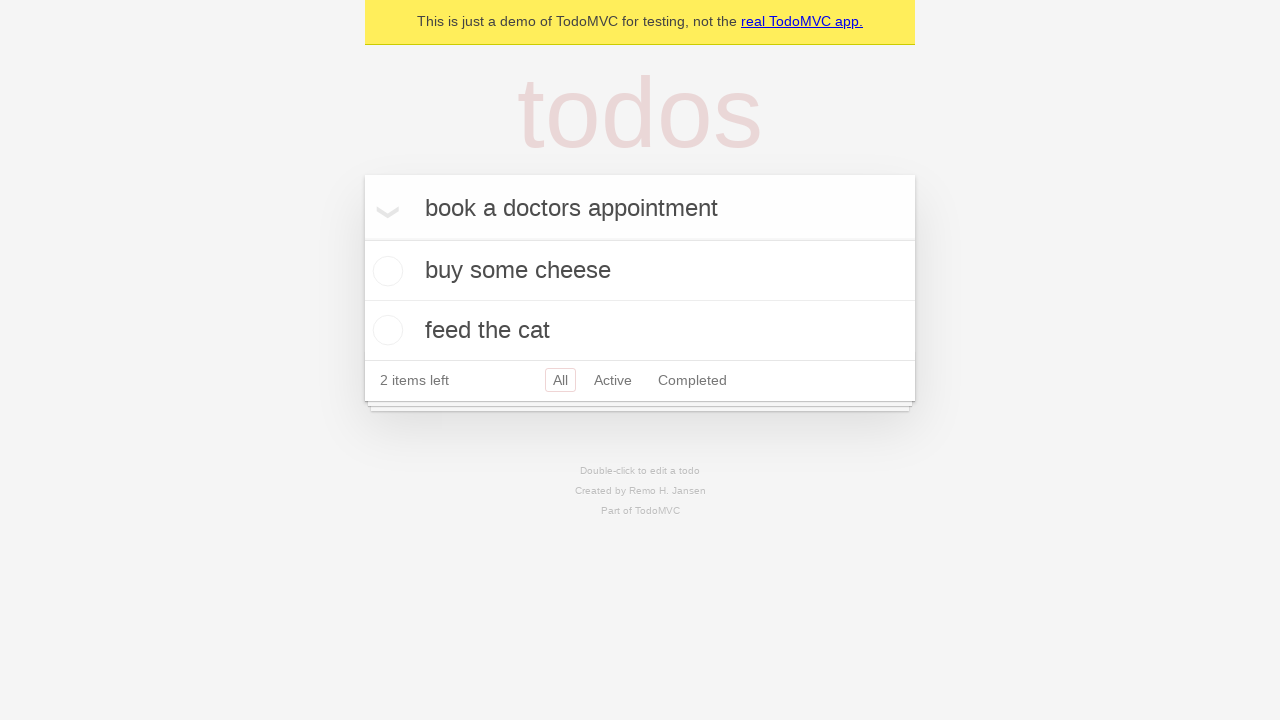

Pressed Enter to add third todo on internal:attr=[placeholder="What needs to be done?"i]
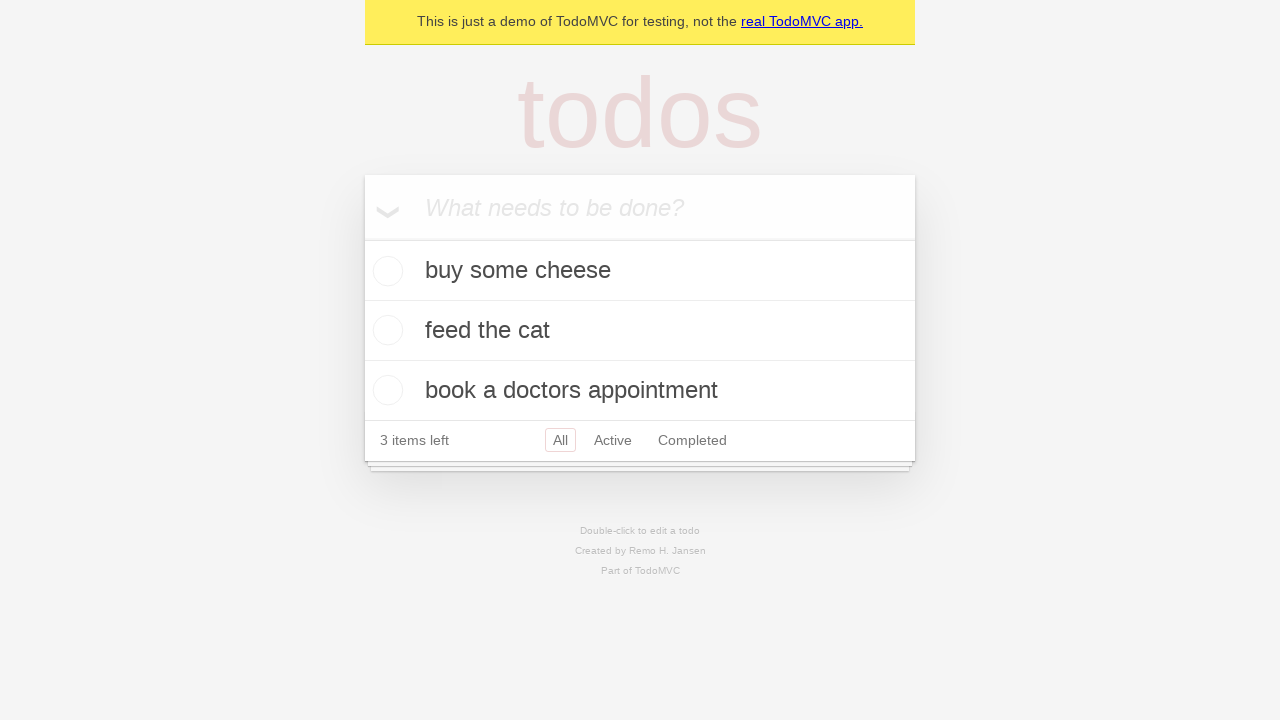

Checked the first todo item at (385, 271) on .todo-list li .toggle >> nth=0
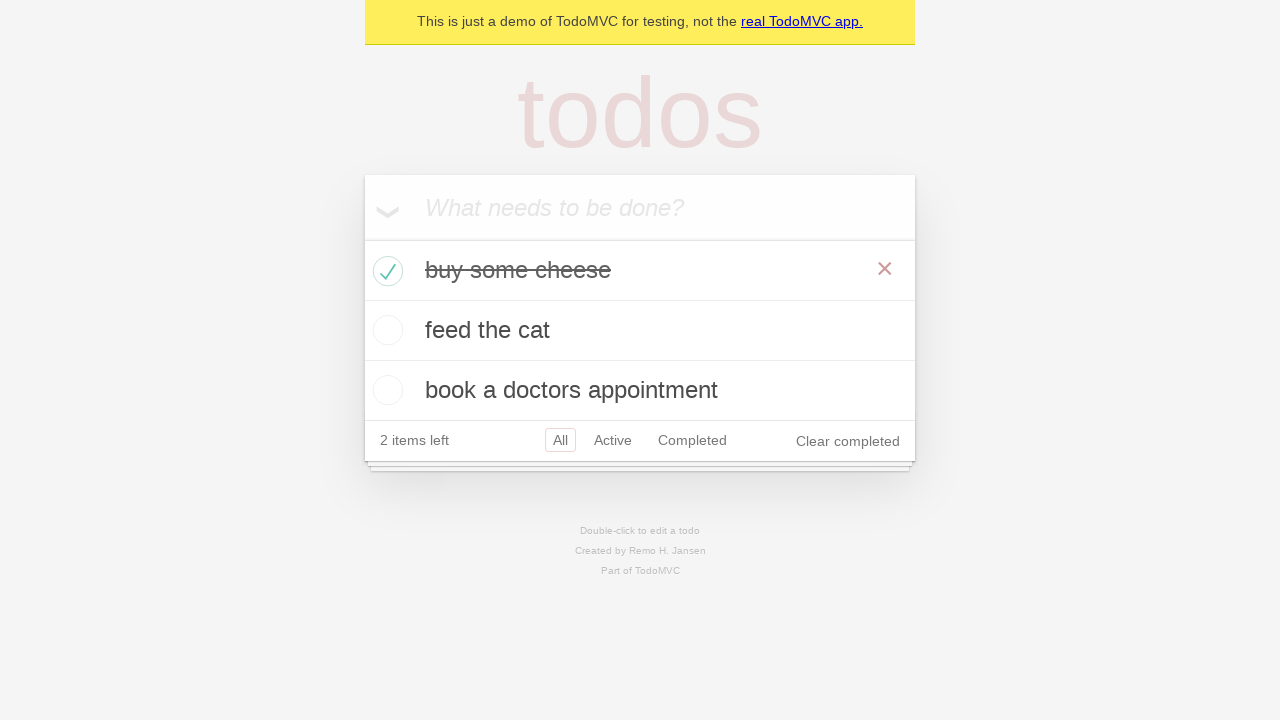

Clicked Clear completed button to remove completed todo at (848, 441) on internal:role=button[name="Clear completed"i]
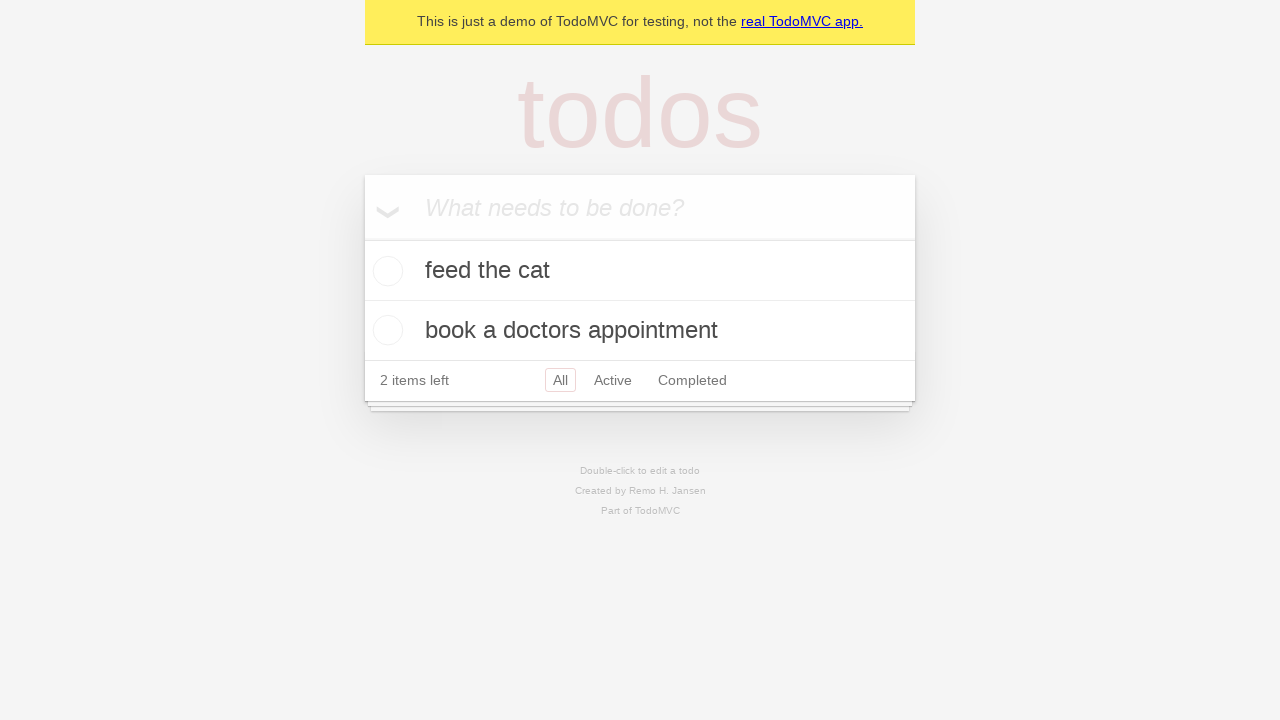

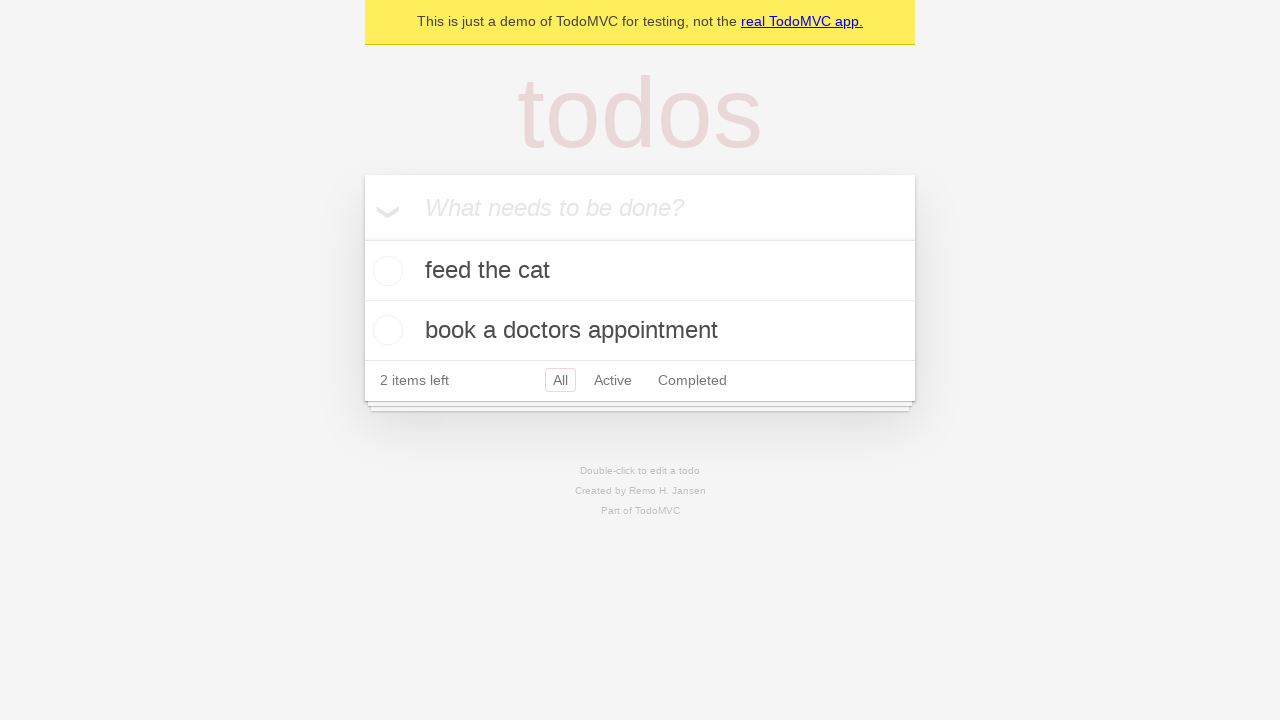